Navigates to the jQuery UI slider demo page and maximizes the browser window to view the slider component.

Starting URL: https://jqueryui.com/slider/

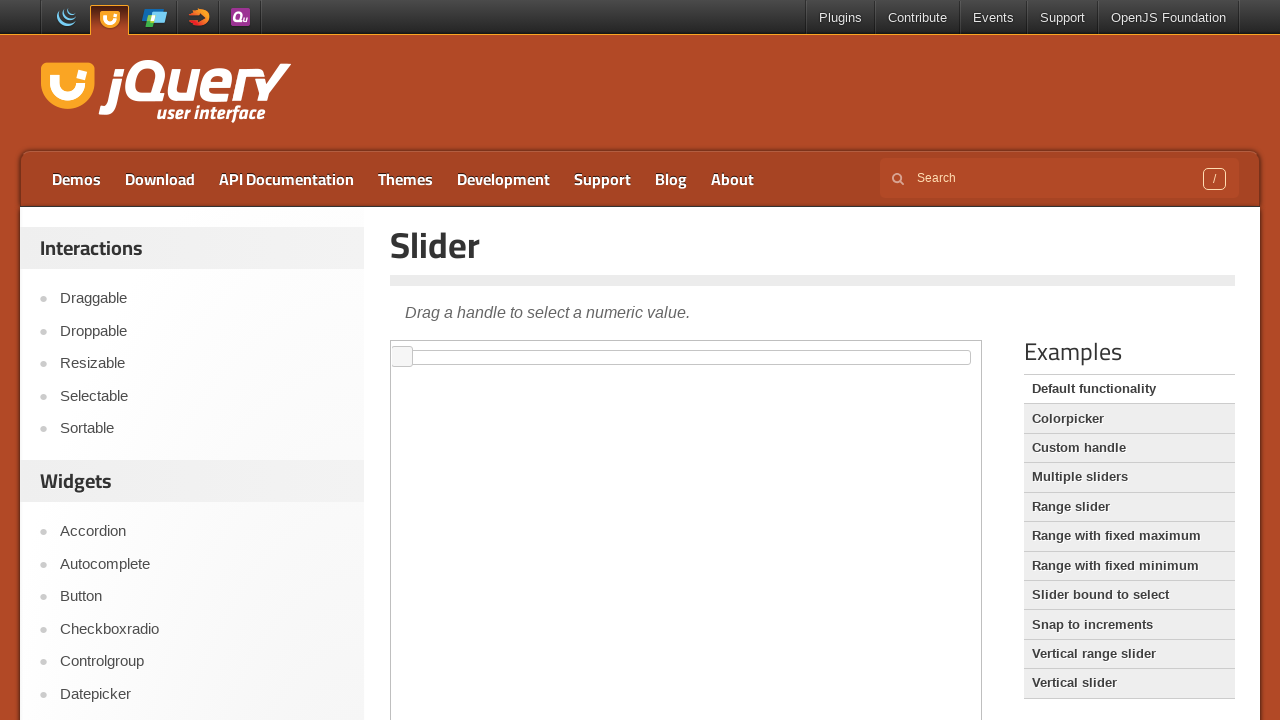

Set viewport size to 1920x1080 to maximize browser window
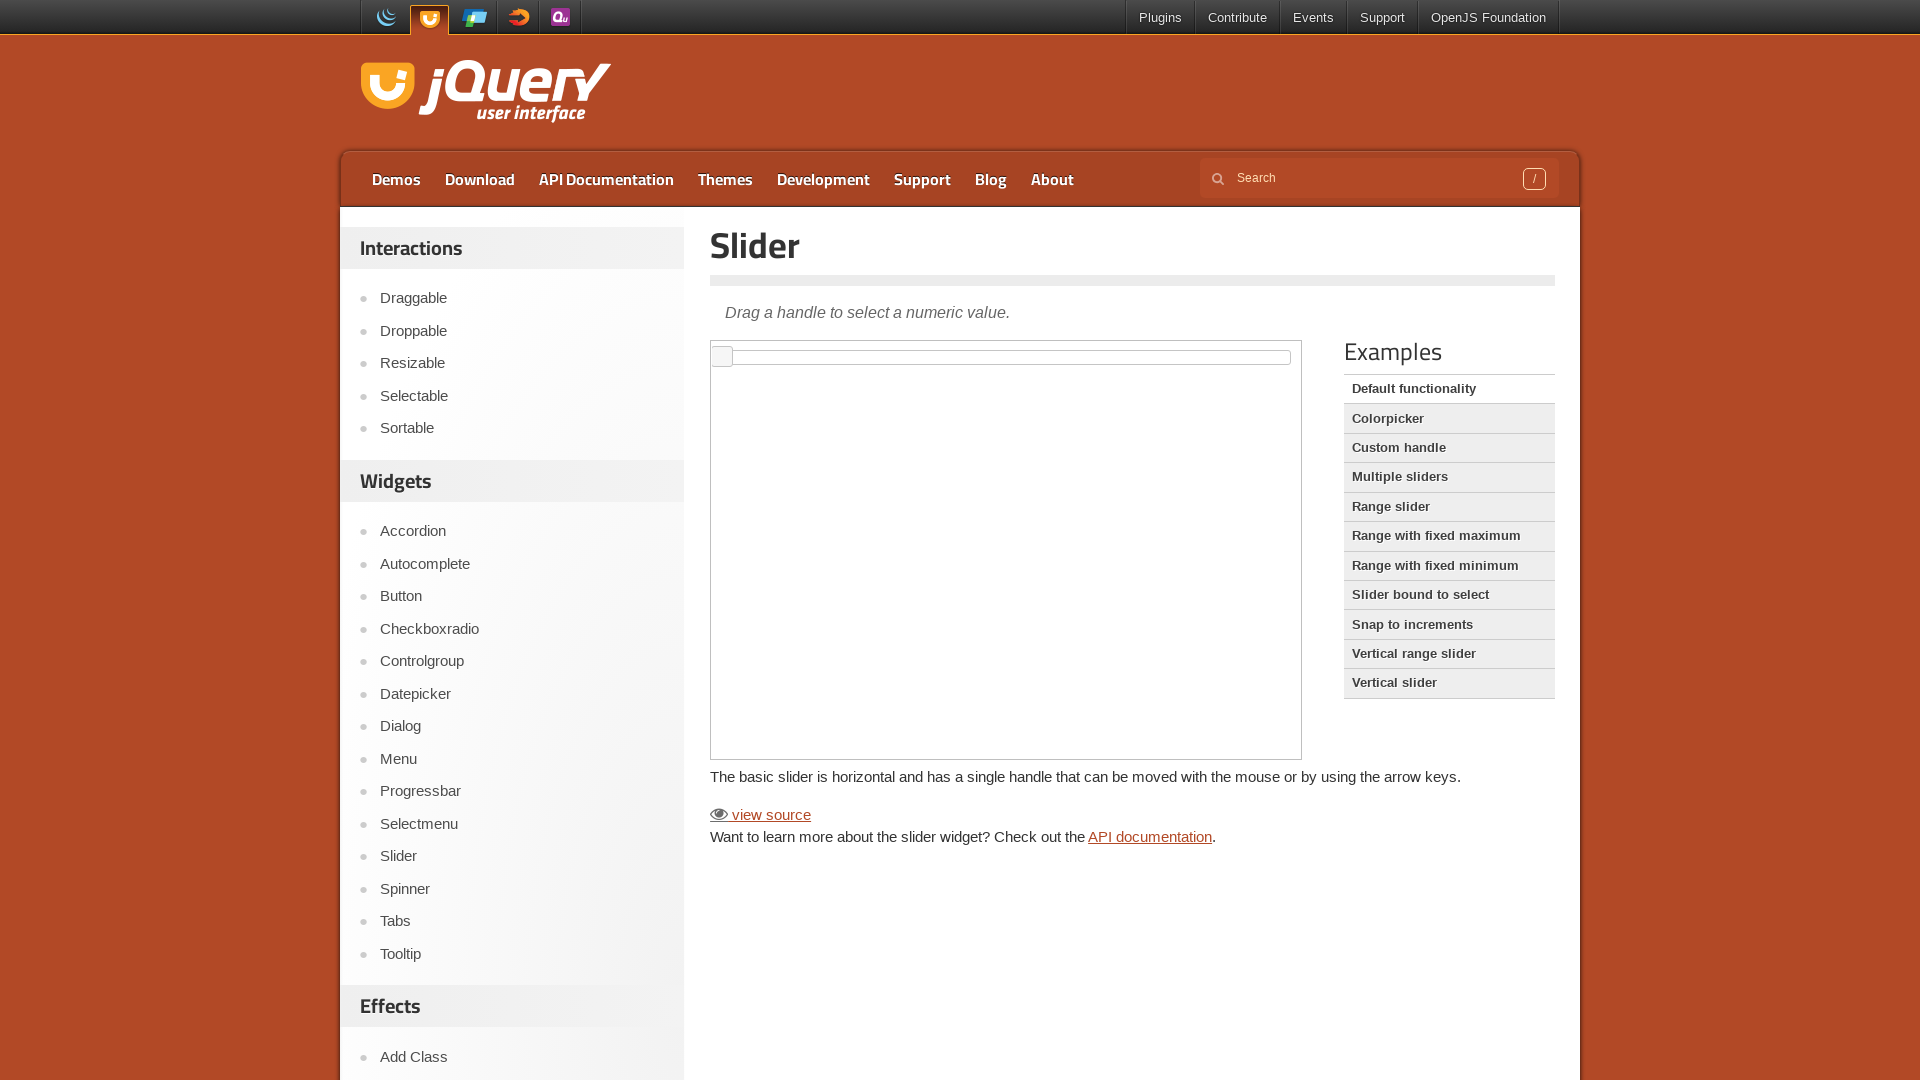

Waited for jQuery UI slider demo frame to load
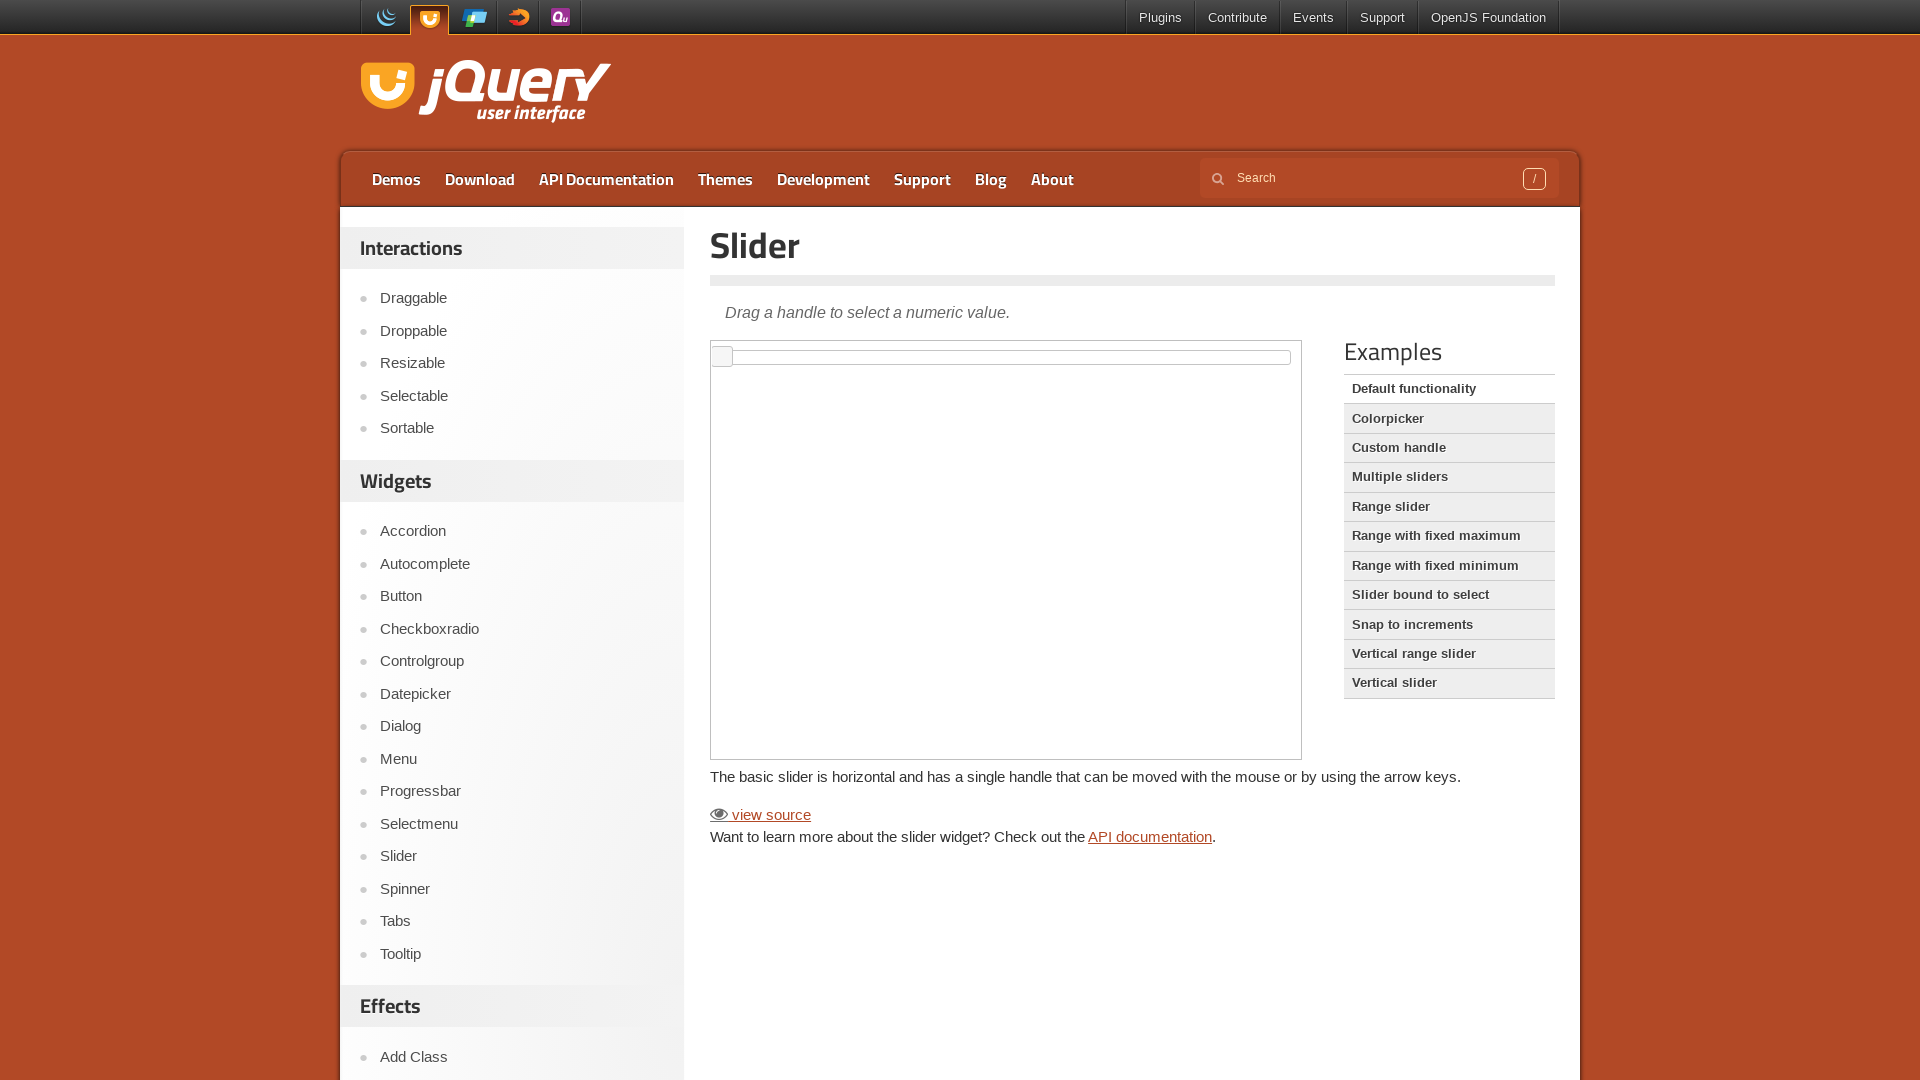

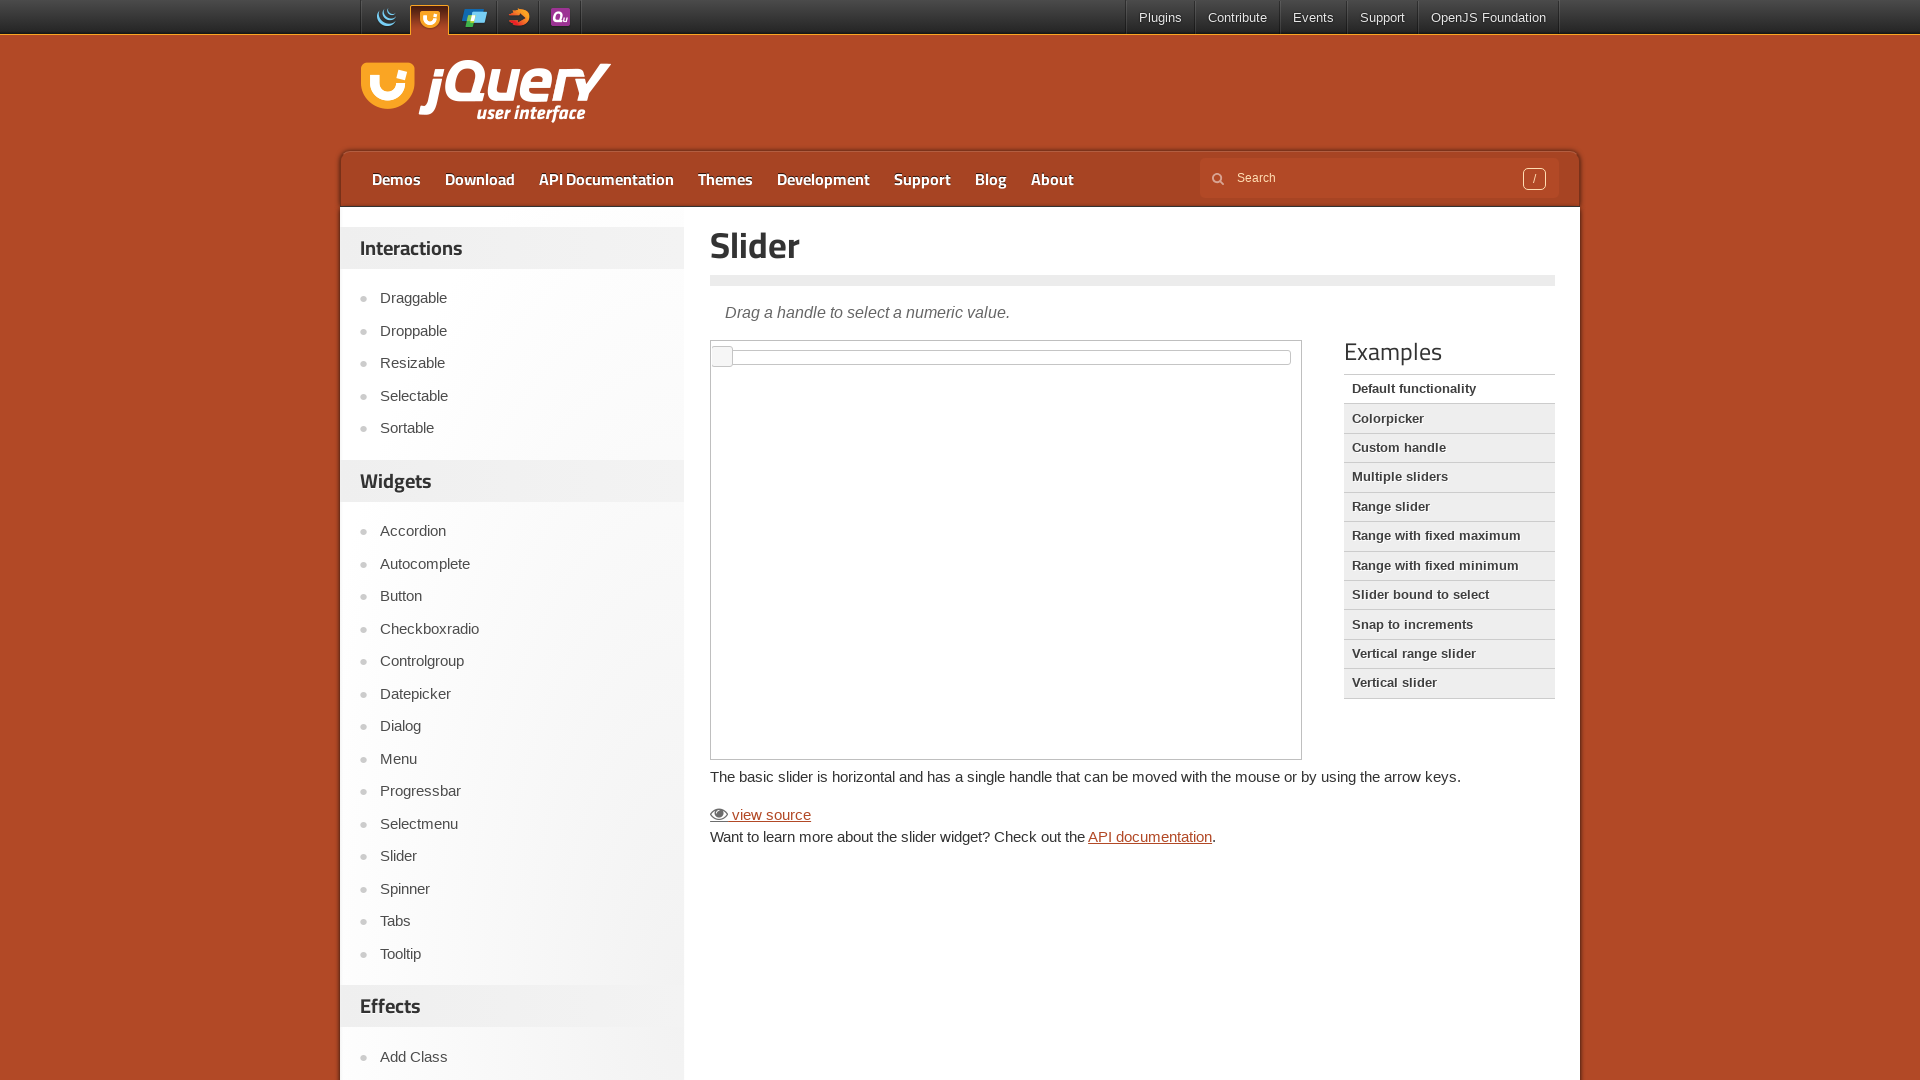